Tests registration form validation by entering invalid phone numbers (too short, too long, invalid prefix) and verifying phone validation errors

Starting URL: https://alada.vn/tai-khoan/dang-ky.html

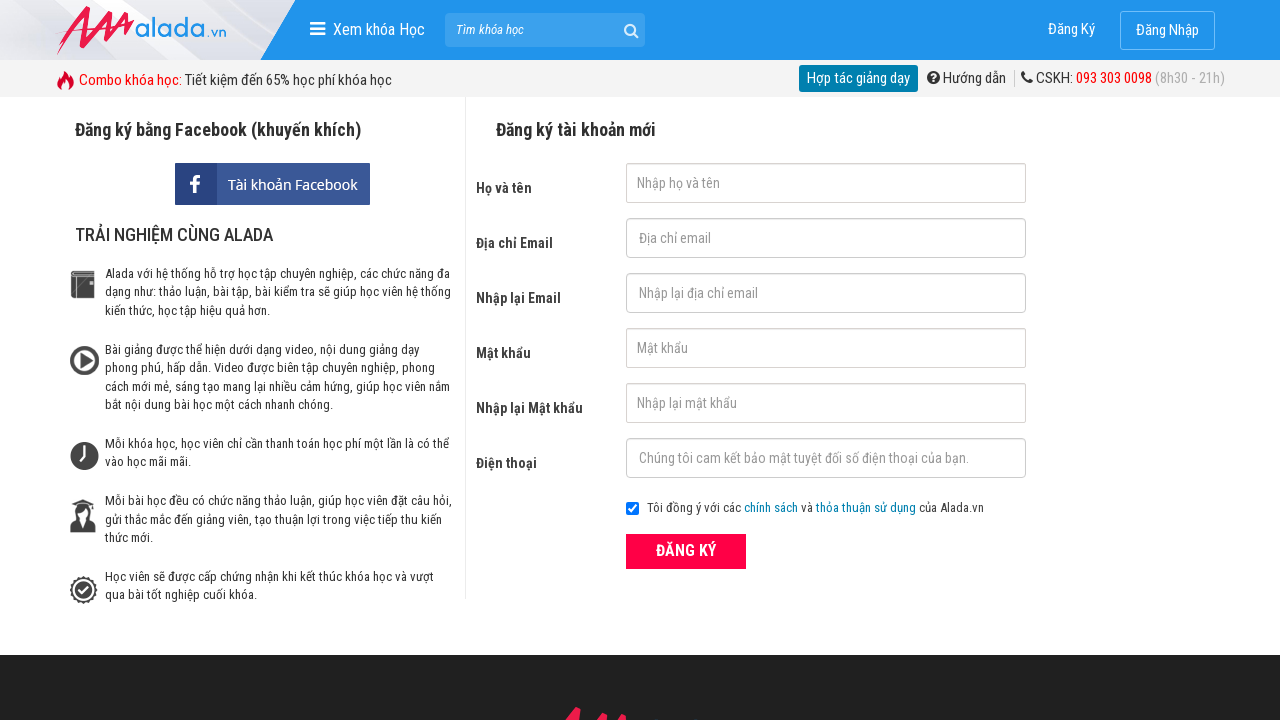

Filled first name field with 'tauday' on #txtFirstname
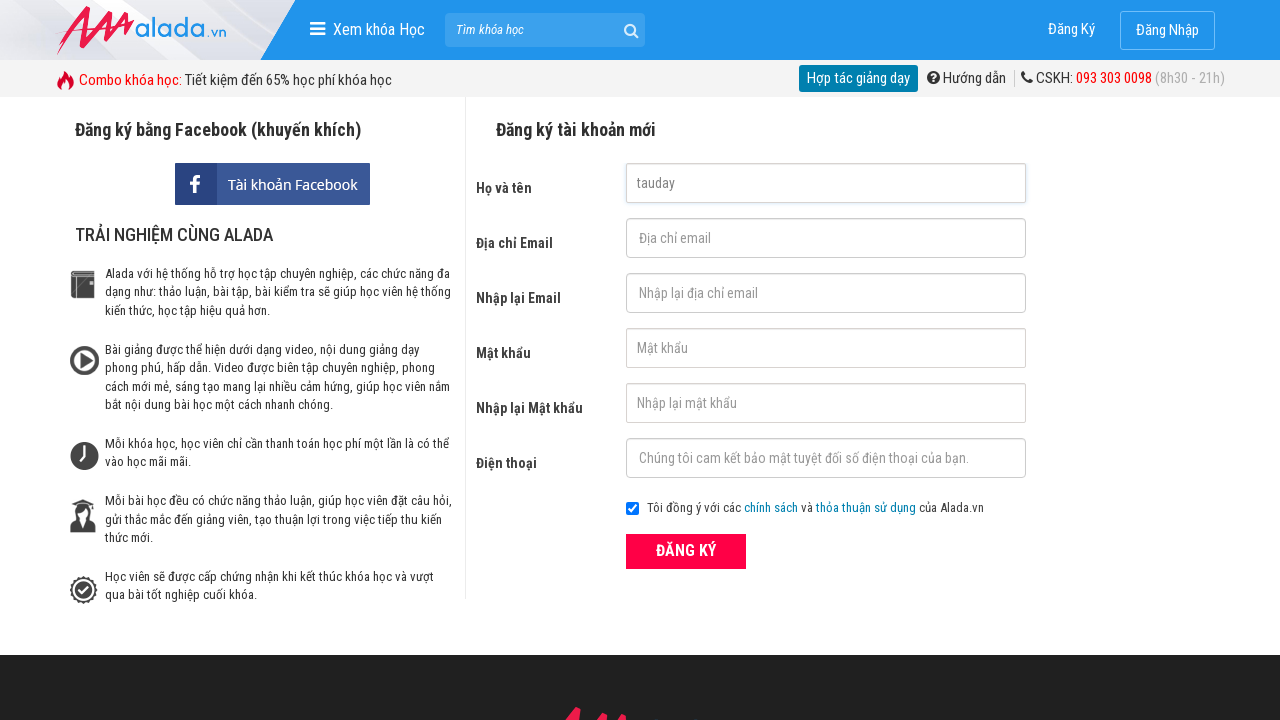

Filled email field with 'phonetest@gmail.com' on #txtEmail
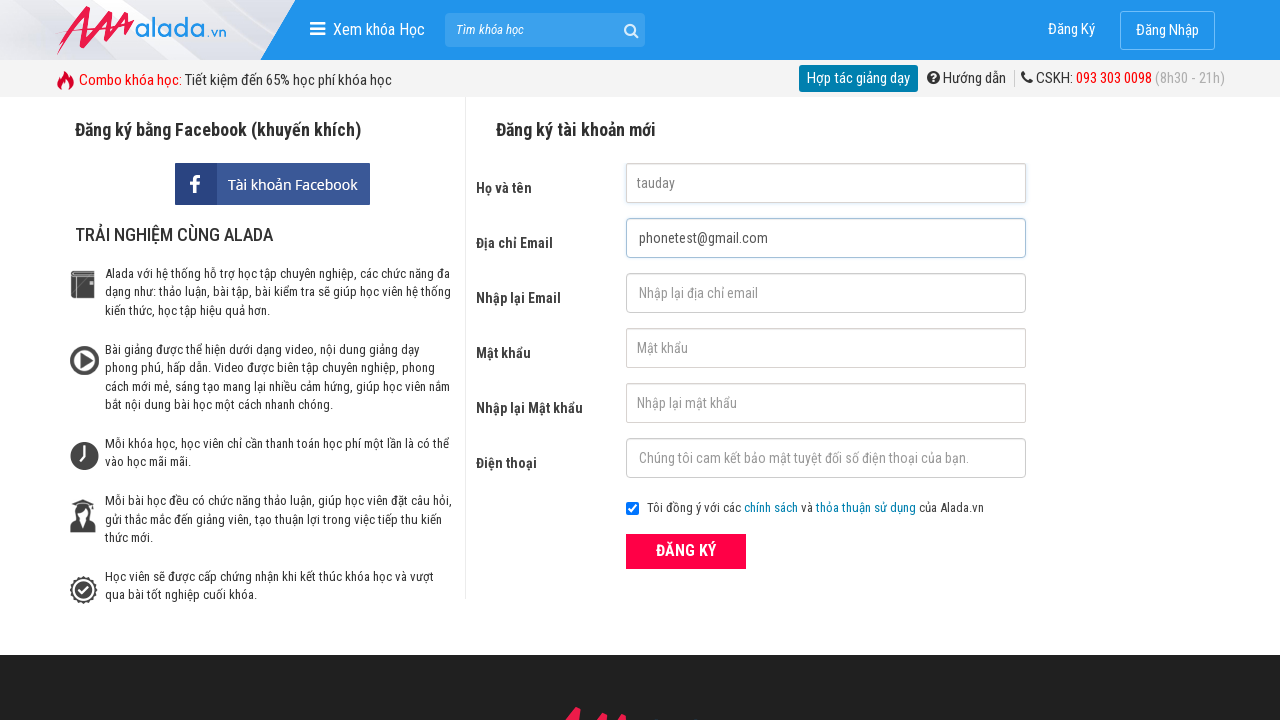

Filled confirm email field with 'phonetest@gmail.com' on #txtCEmail
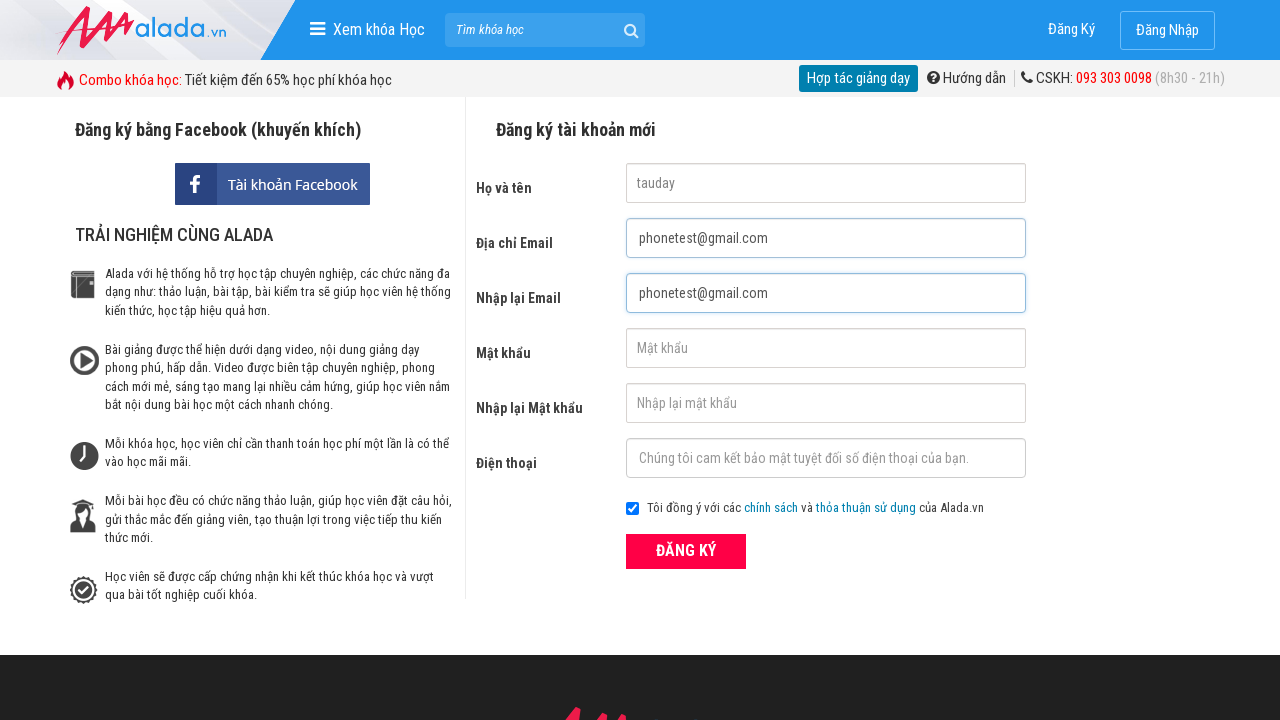

Filled password field with '123456' on #txtPassword
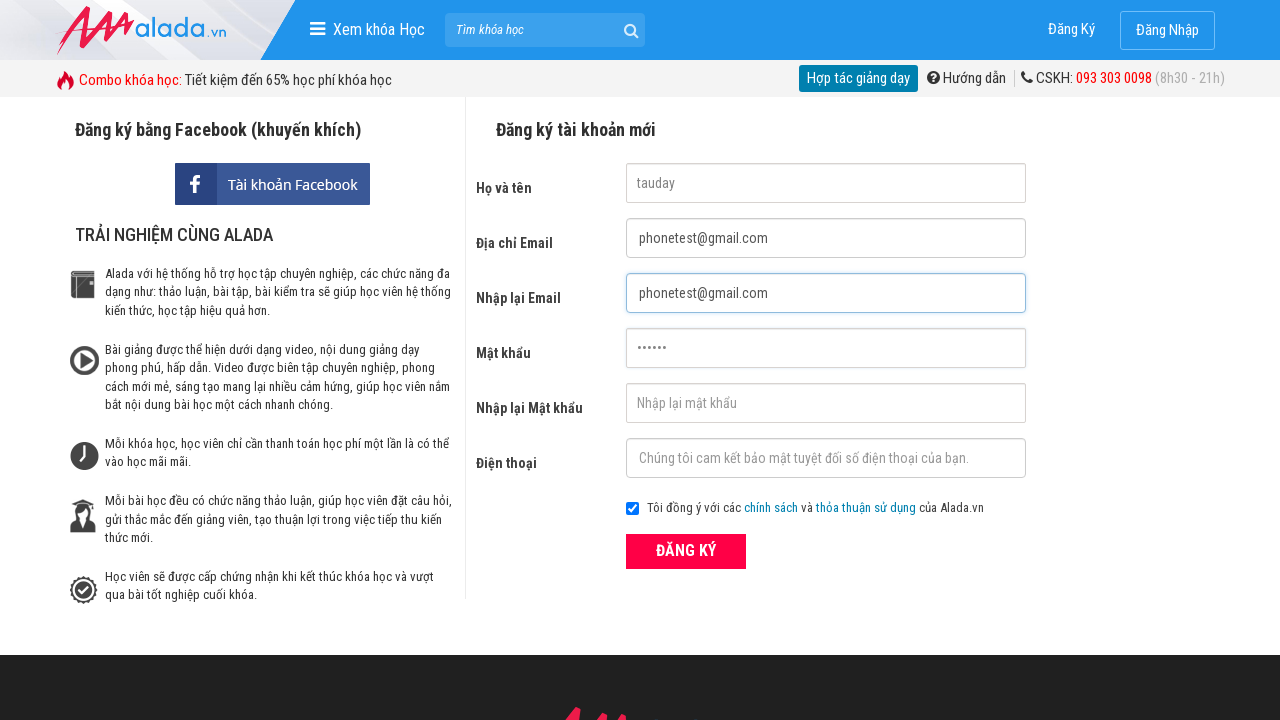

Filled confirm password field with '123456' on #txtCPassword
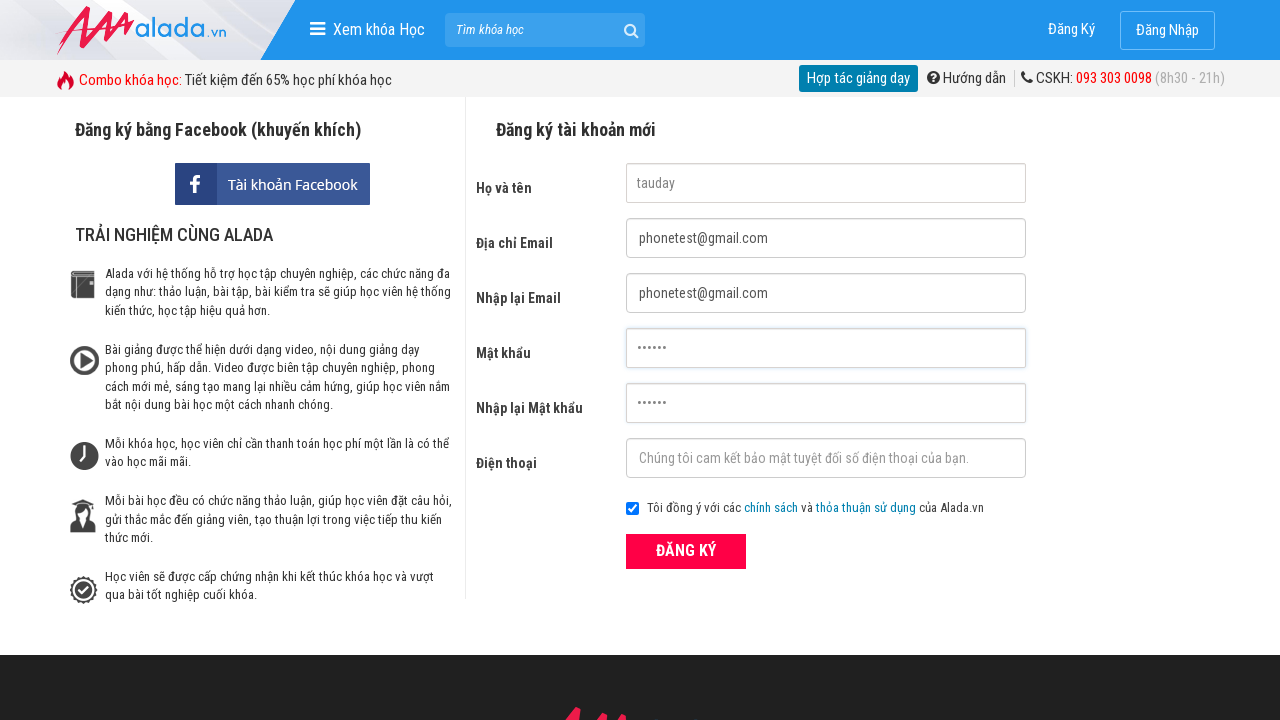

Filled phone field with invalid short number '03888707' (8 digits) on #txtPhone
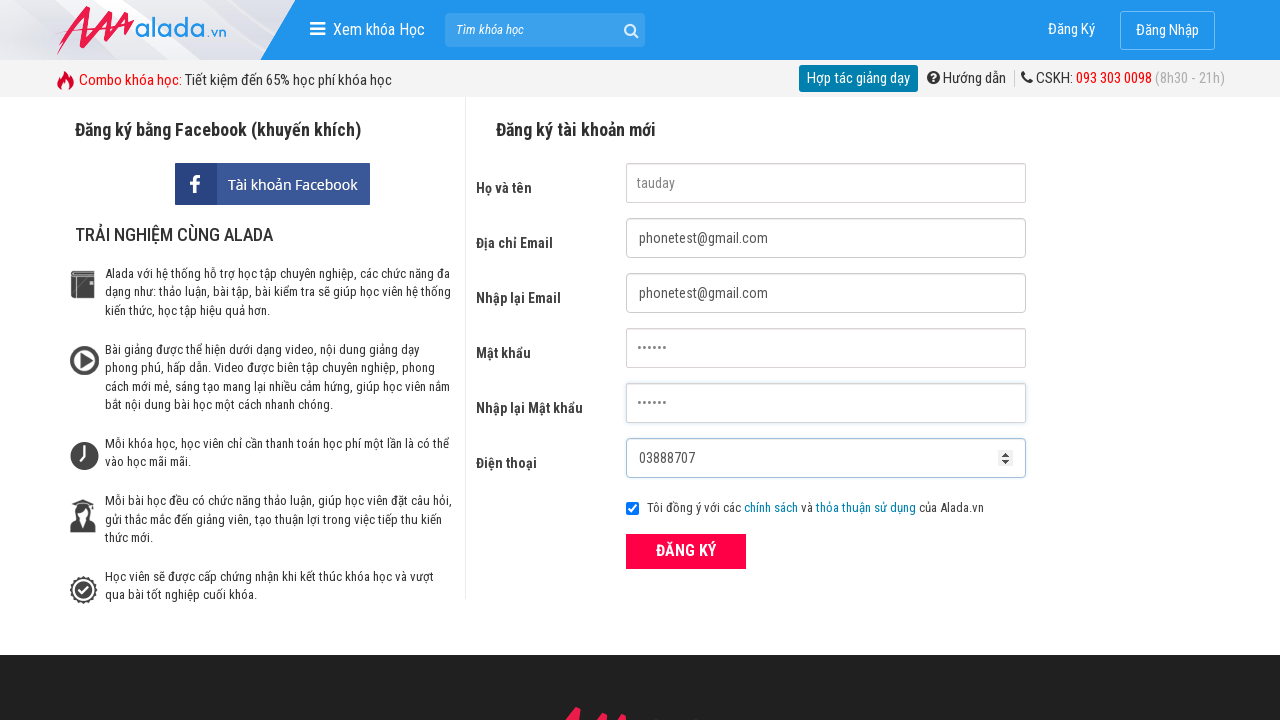

Clicked ĐĂNG KÝ (Register) button to submit form with short phone number at (686, 551) on xpath=//form[@id='frmLogin']//button[text()='ĐĂNG KÝ']
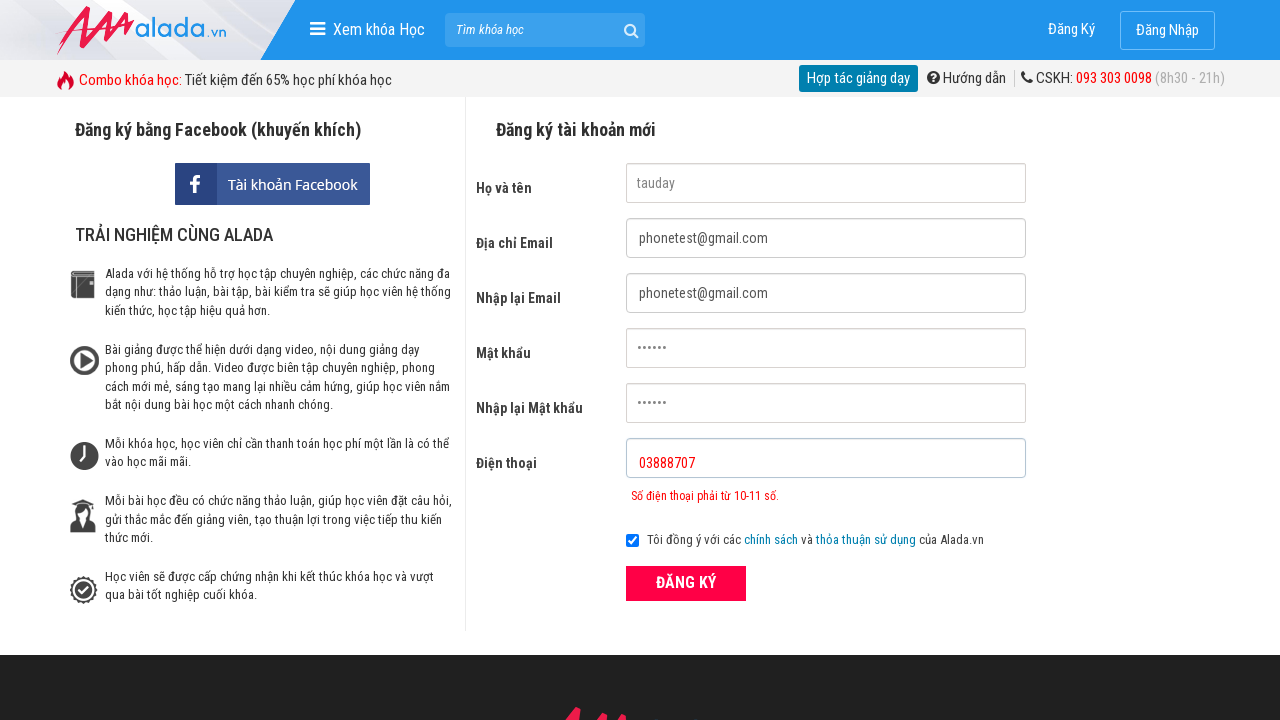

Phone validation error message appeared for short phone number
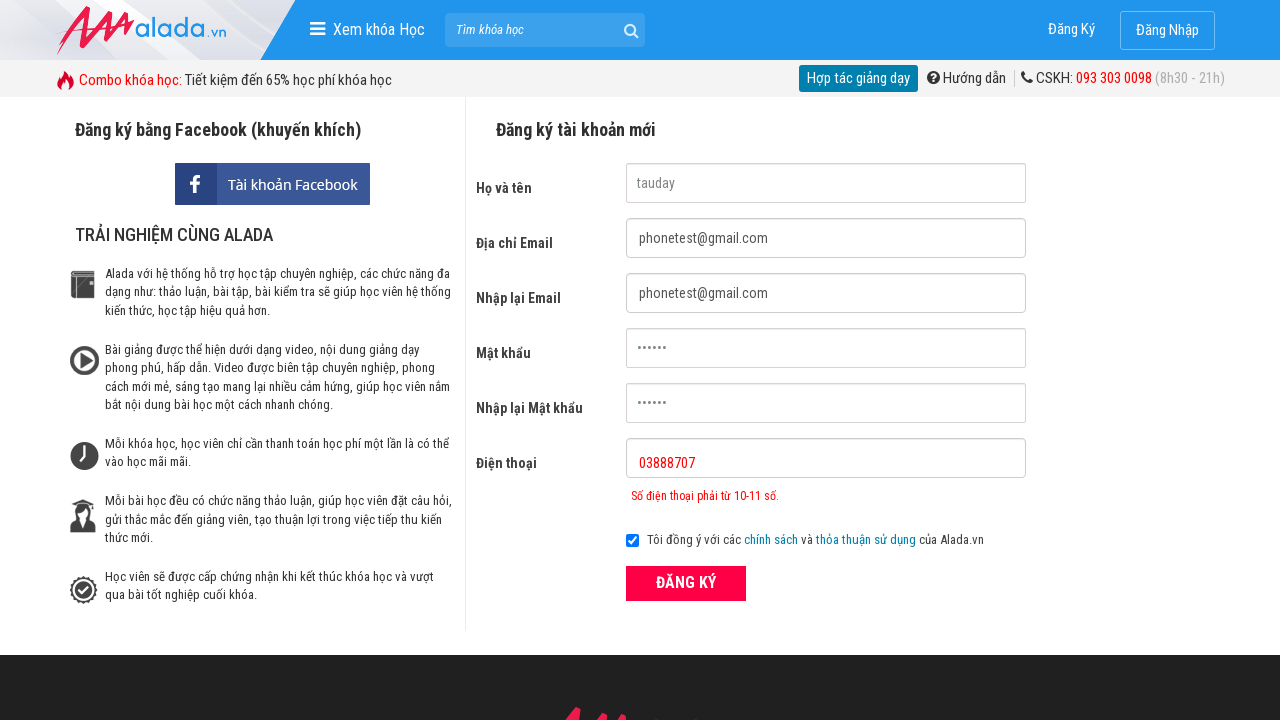

Cleared phone field on #txtPhone
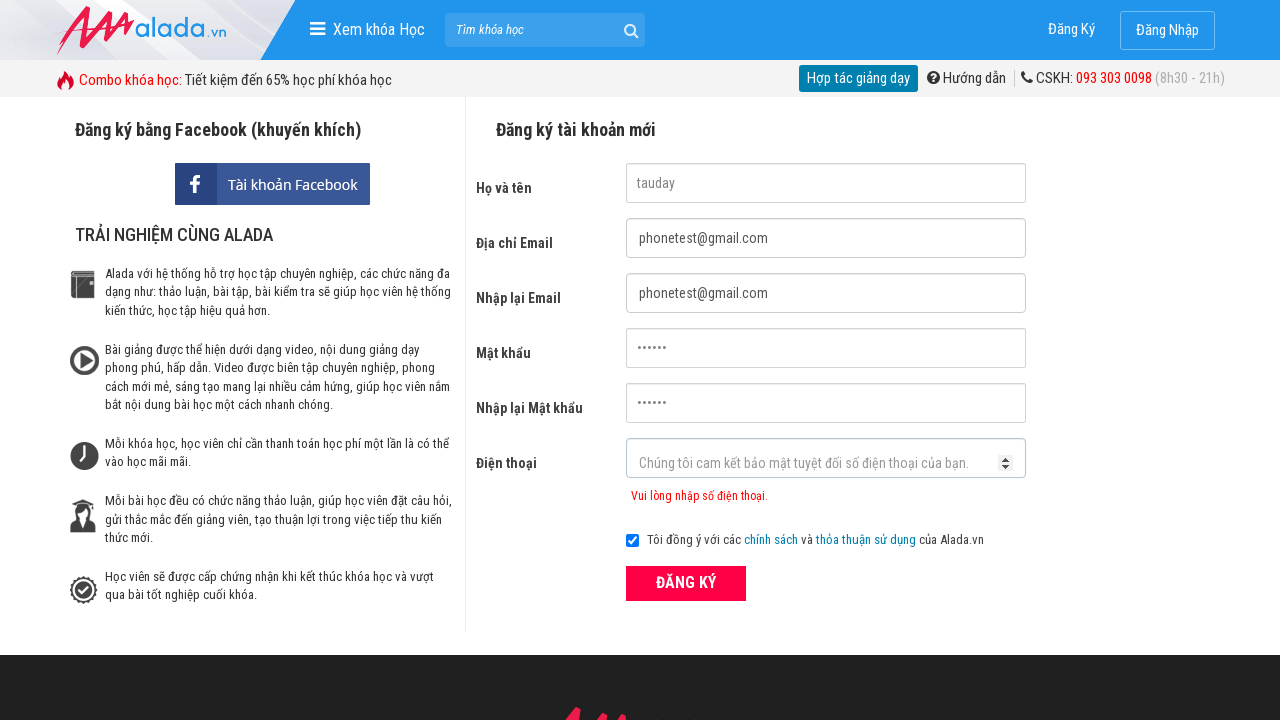

Filled phone field with invalid long number '038887079234' (12 digits) on #txtPhone
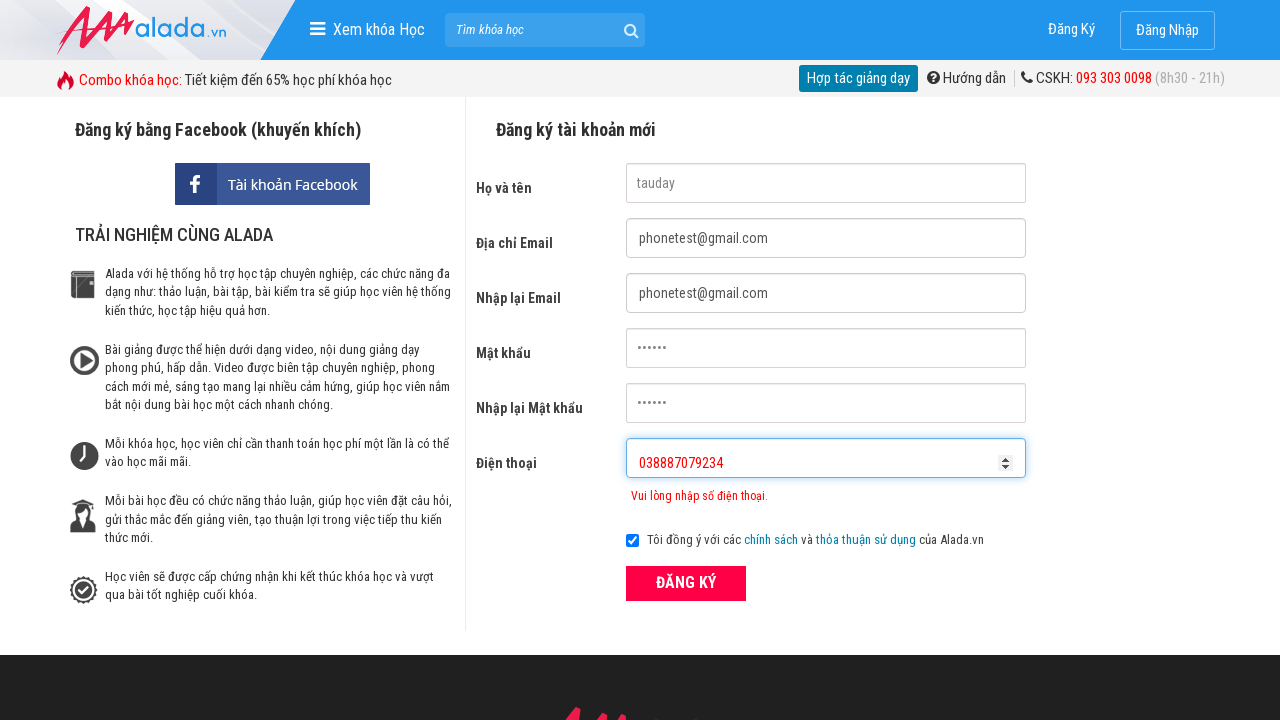

Clicked ĐĂNG KÝ (Register) button to submit form with long phone number at (686, 583) on xpath=//form[@id='frmLogin']//button[text()='ĐĂNG KÝ']
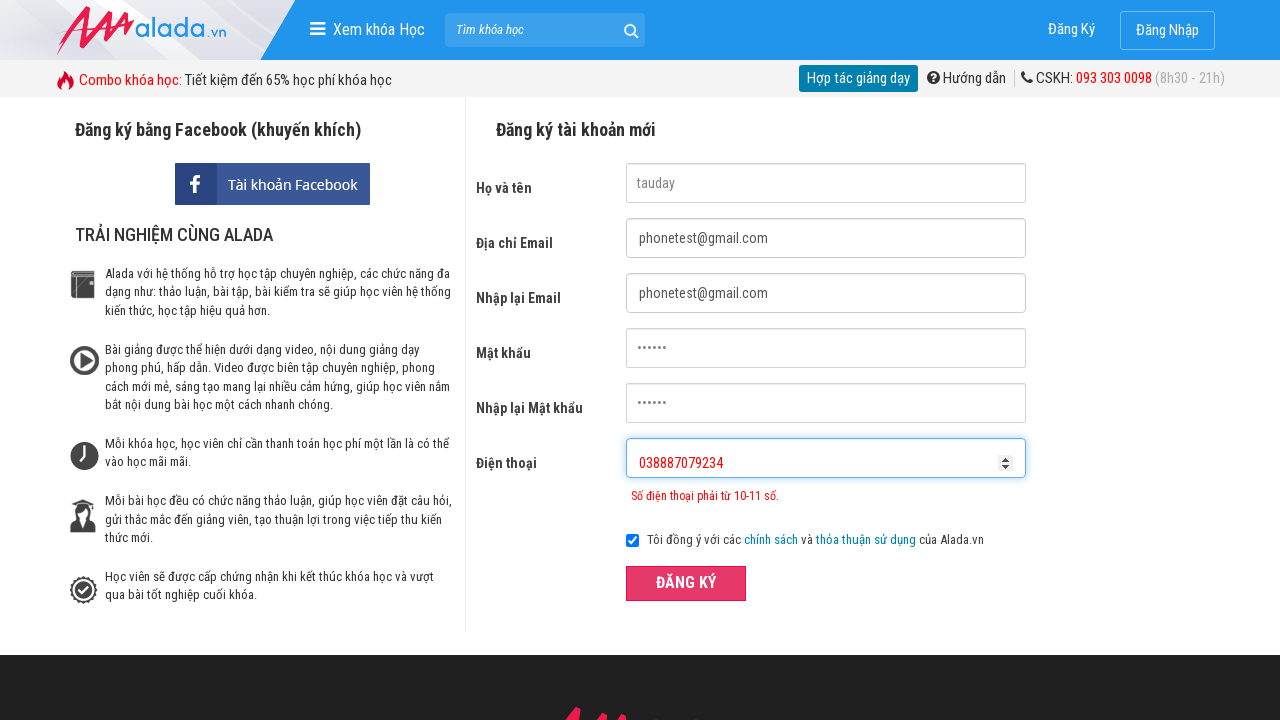

Phone validation error message appeared for long phone number
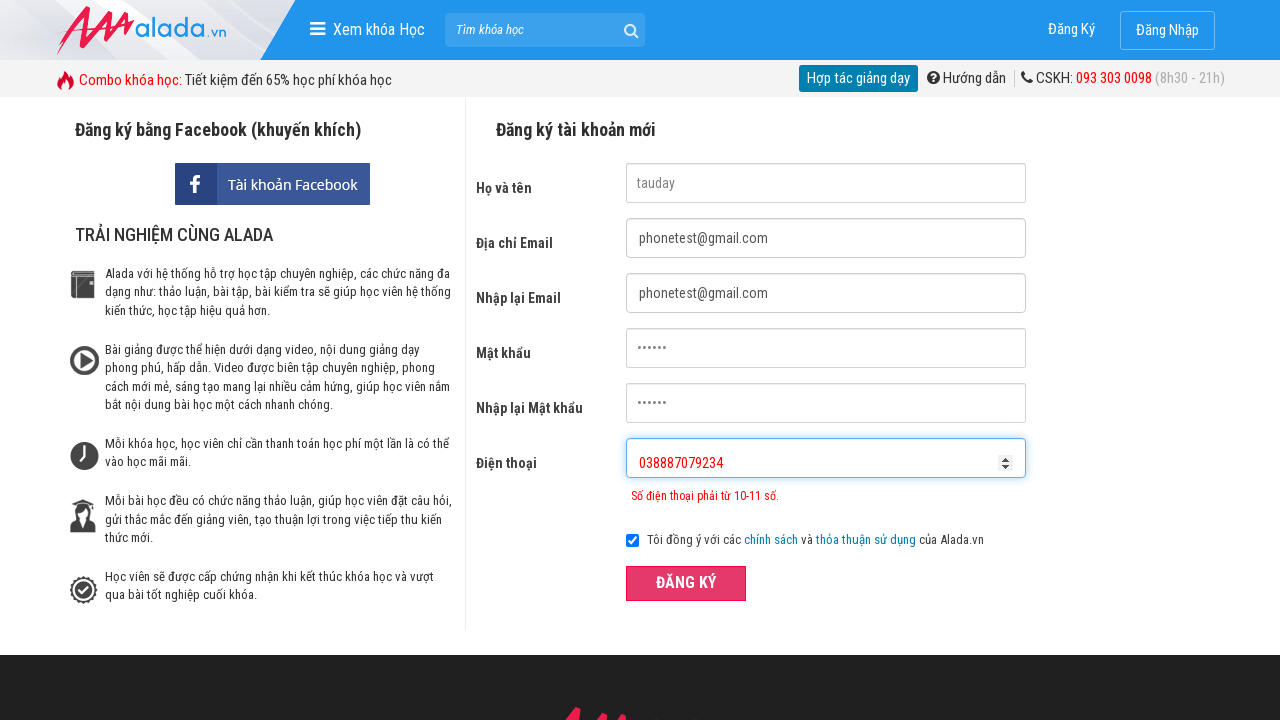

Cleared phone field on #txtPhone
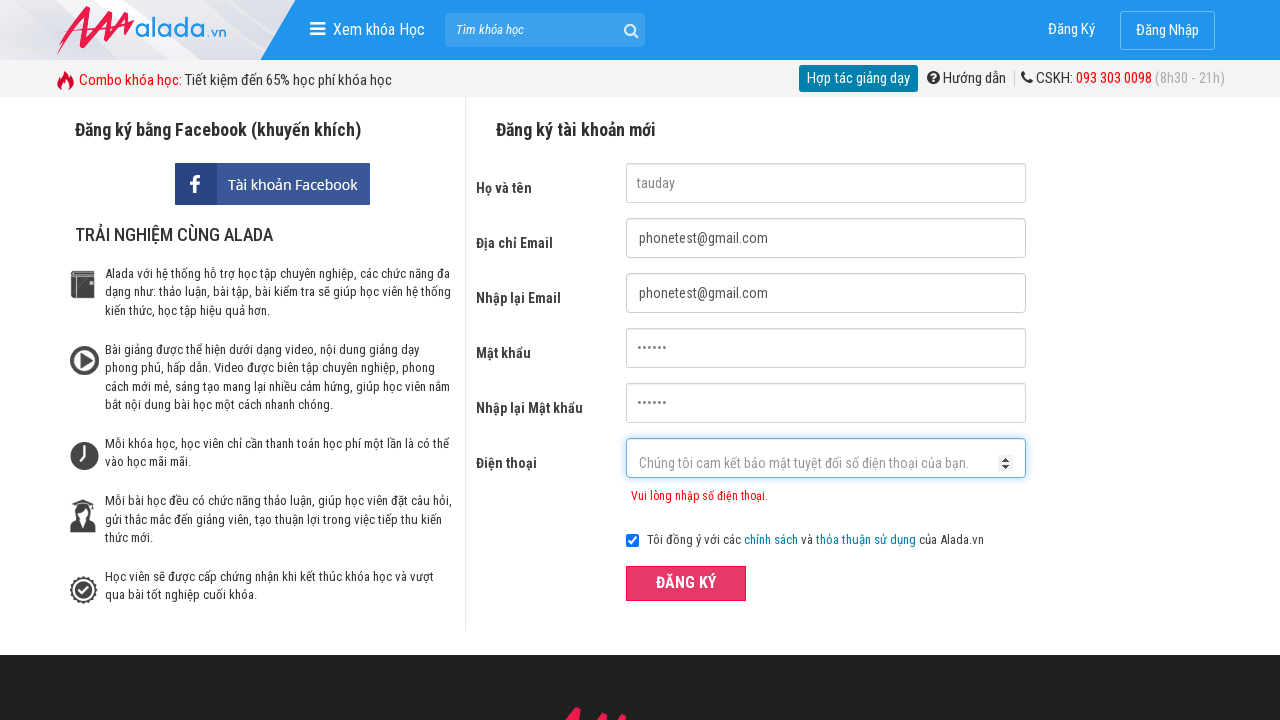

Filled phone field with invalid prefix number '8887079234' on #txtPhone
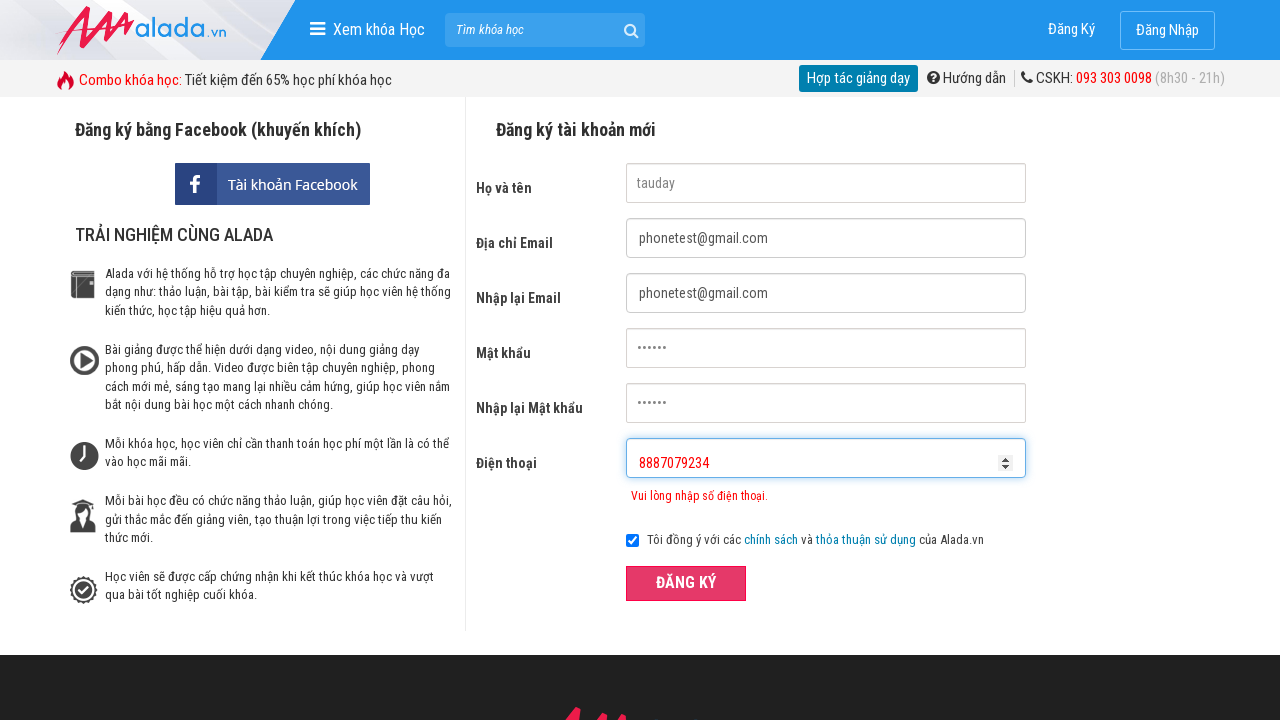

Clicked ĐĂNG KÝ (Register) button to submit form with invalid prefix at (686, 583) on xpath=//form[@id='frmLogin']//button[text()='ĐĂNG KÝ']
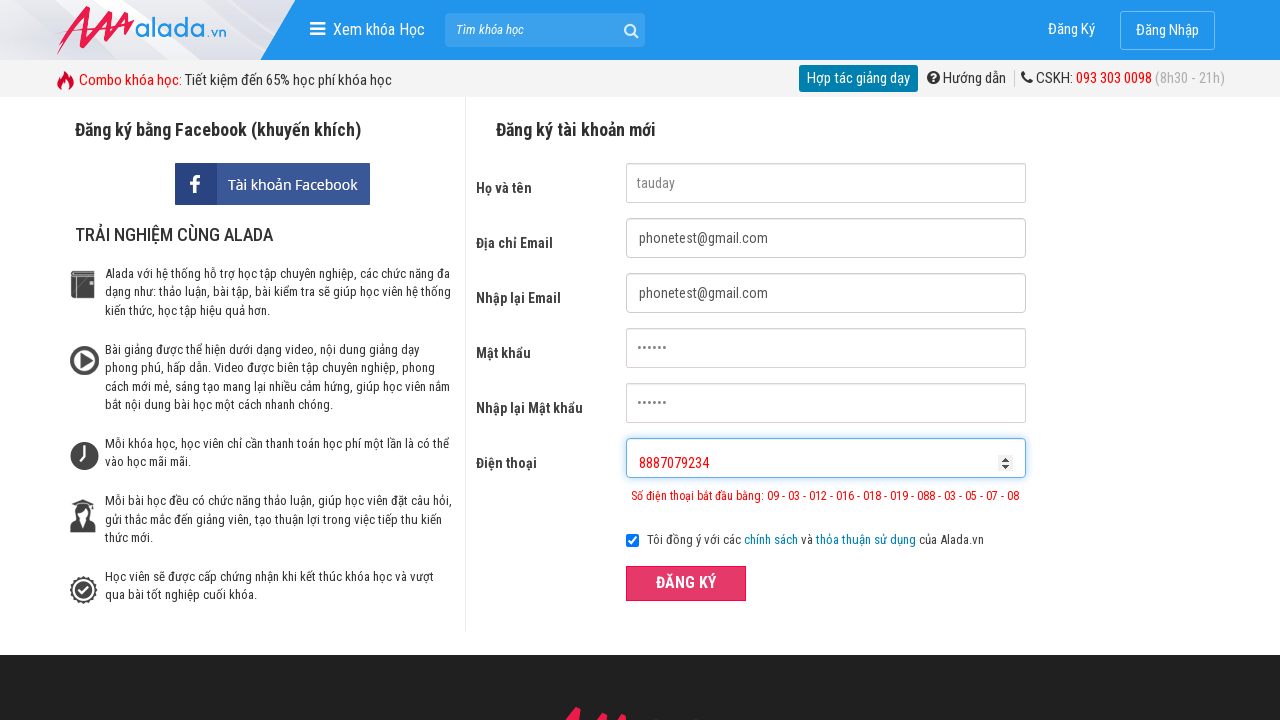

Phone validation error message appeared for invalid prefix number
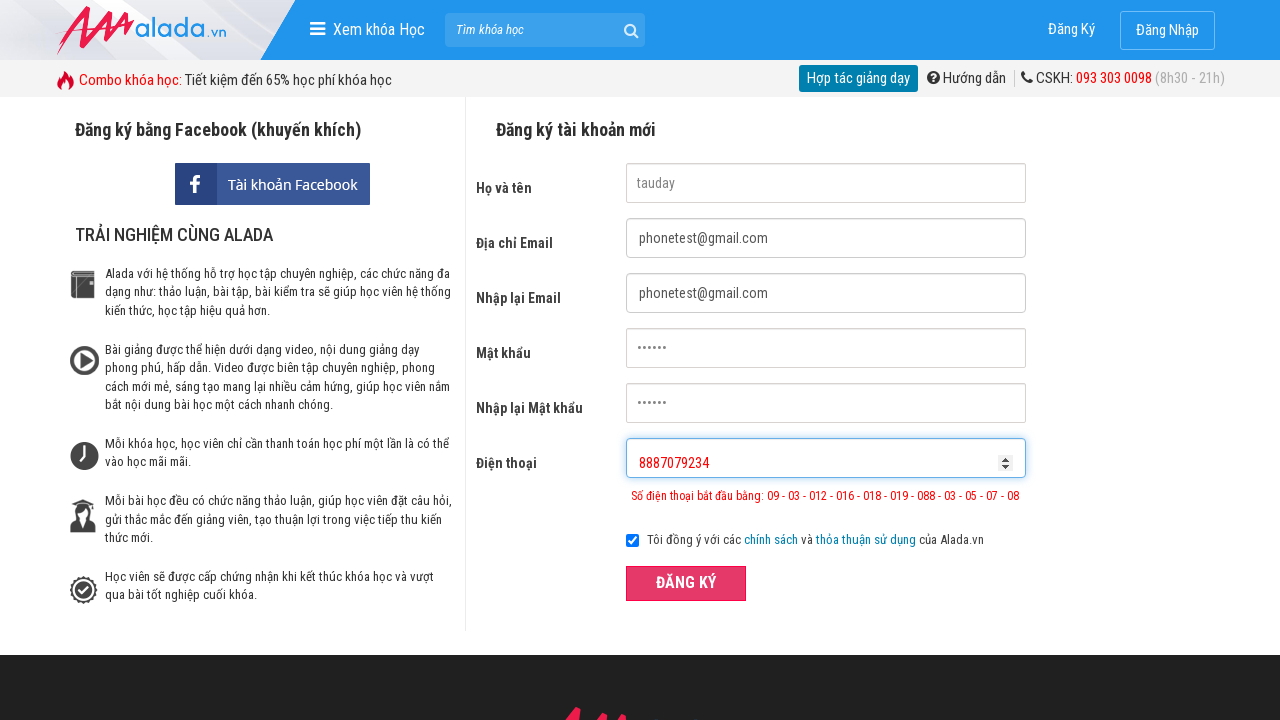

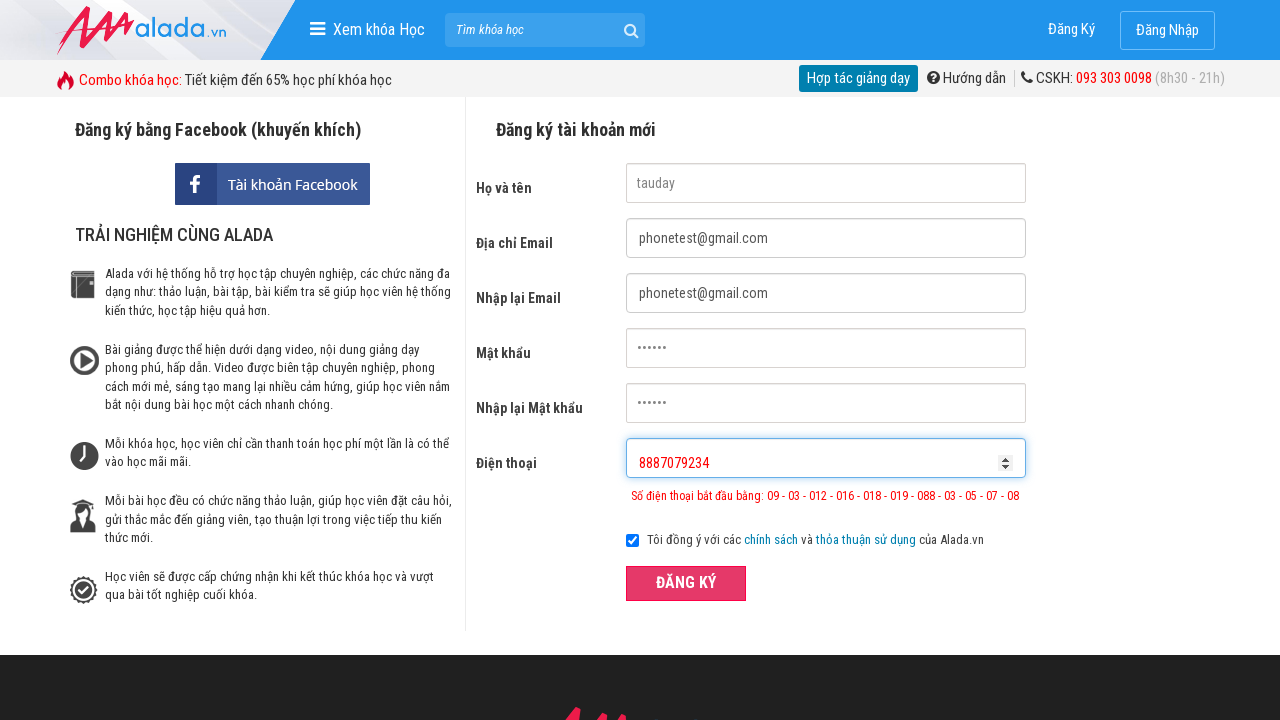